Tests drag and drop functionality by dragging element A to element B's position and verifying the action completed

Starting URL: https://the-internet.herokuapp.com/drag_and_drop

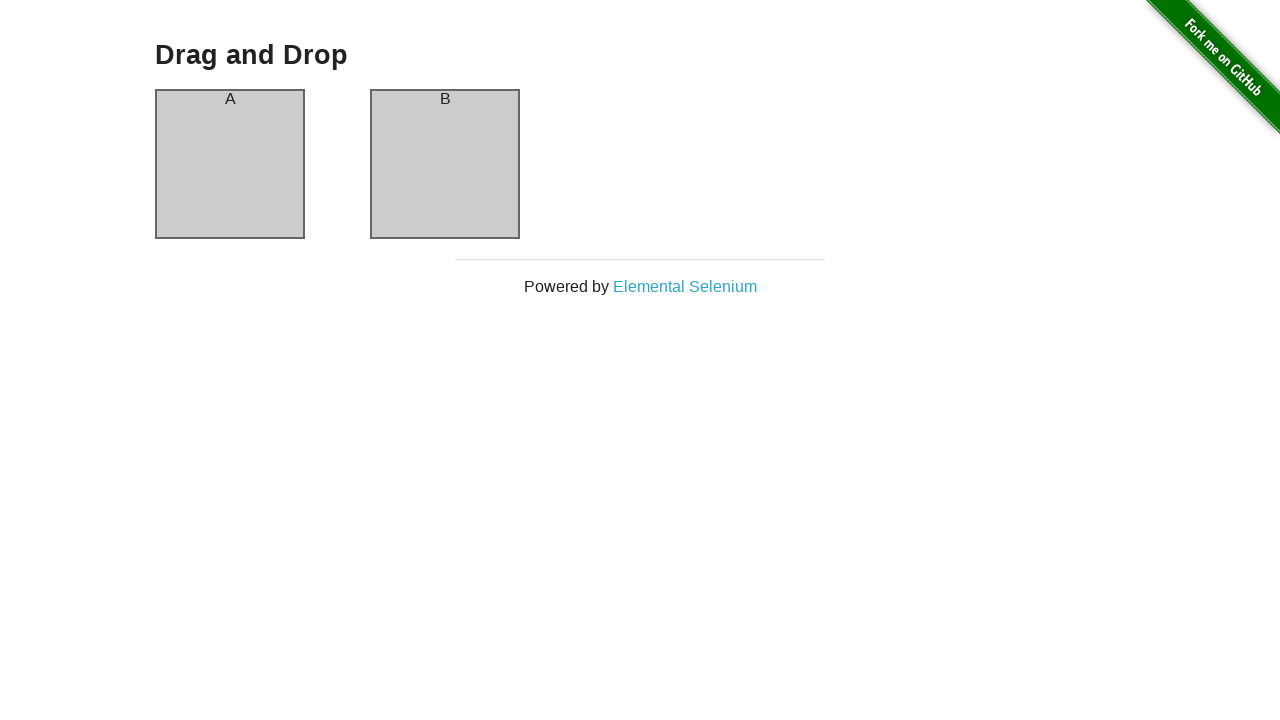

Located source element (column-a) for drag and drop
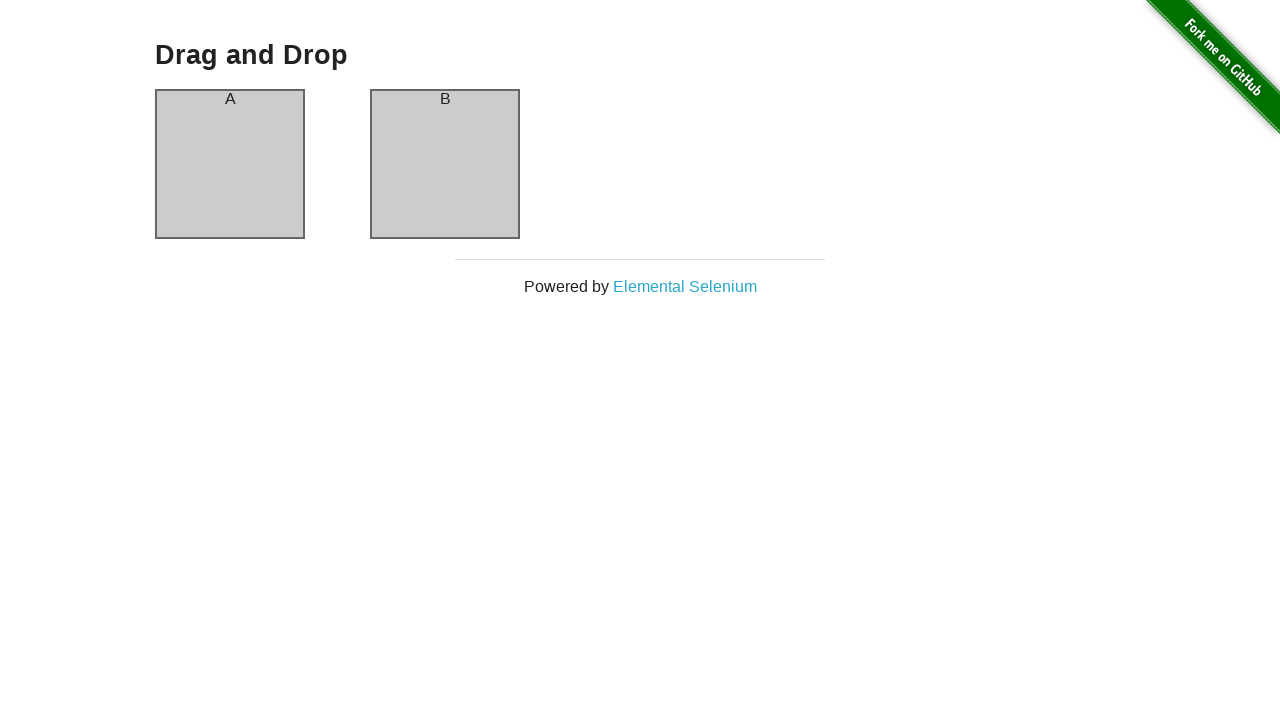

Located target element (column-b) for drag and drop
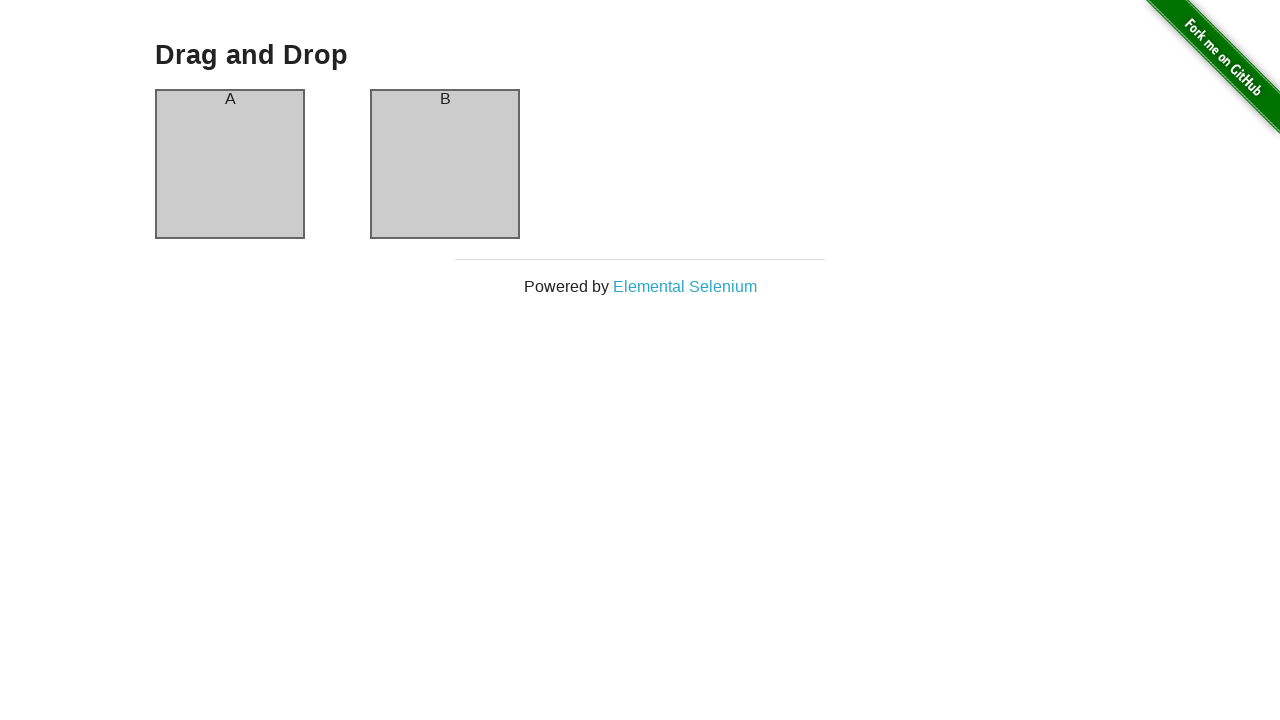

Dragged element A (column-a) to element B (column-b) position at (445, 164)
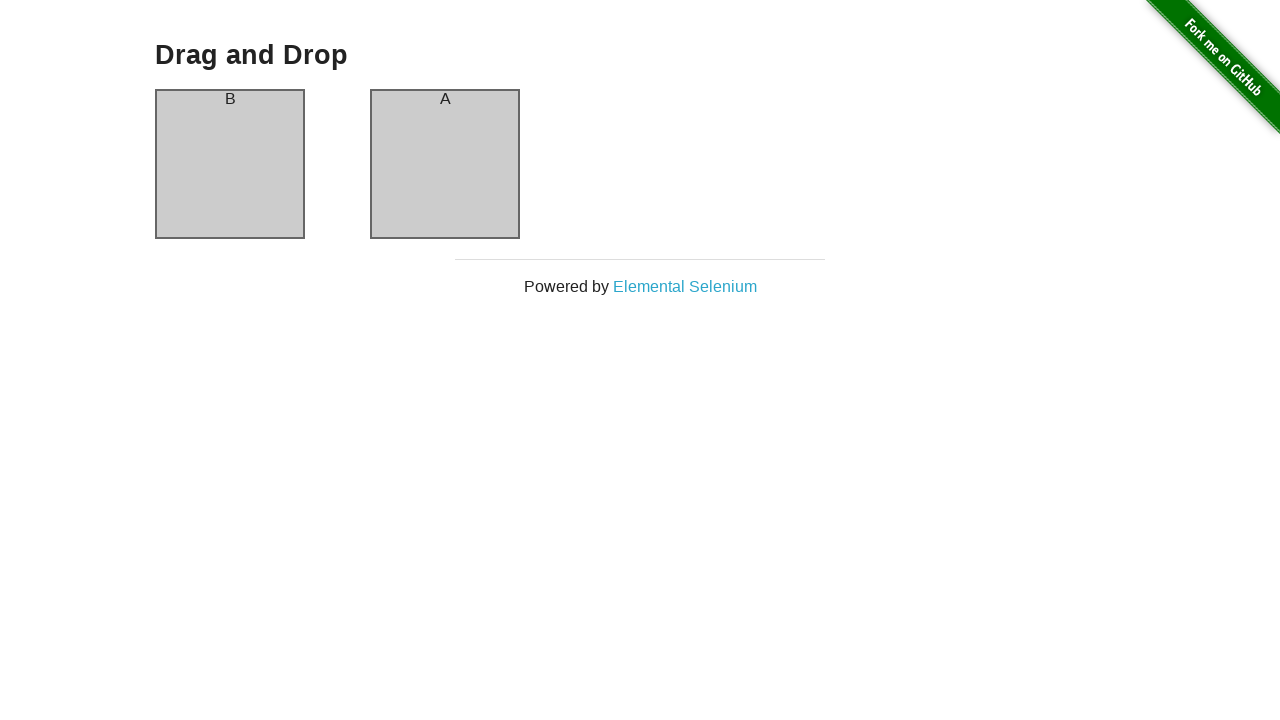

Waited 1000ms for drag and drop action to complete
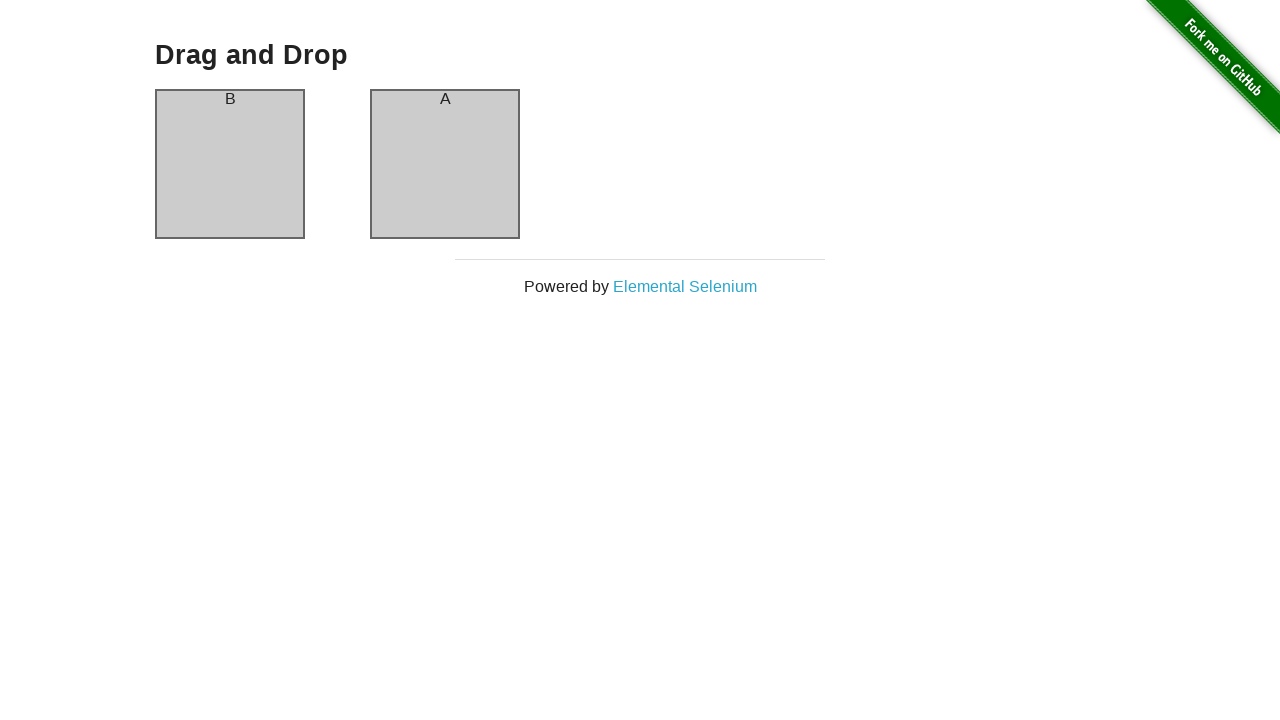

Retrieved target element text content: A
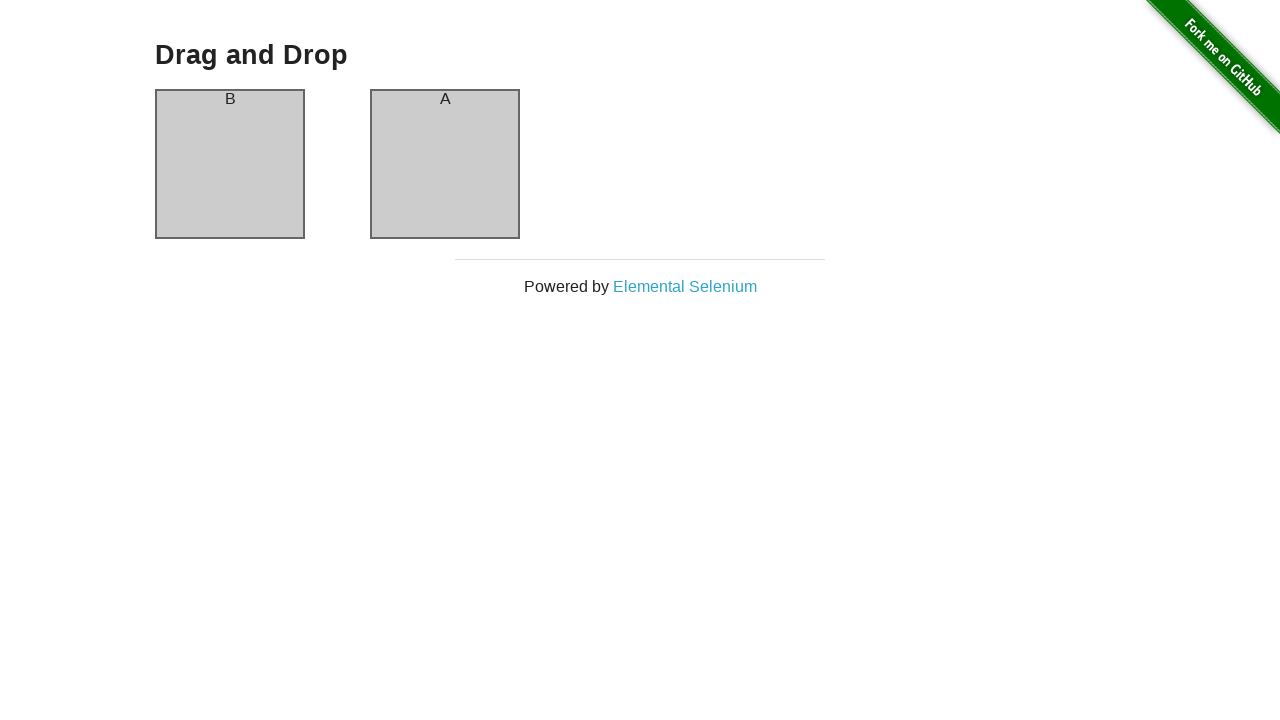

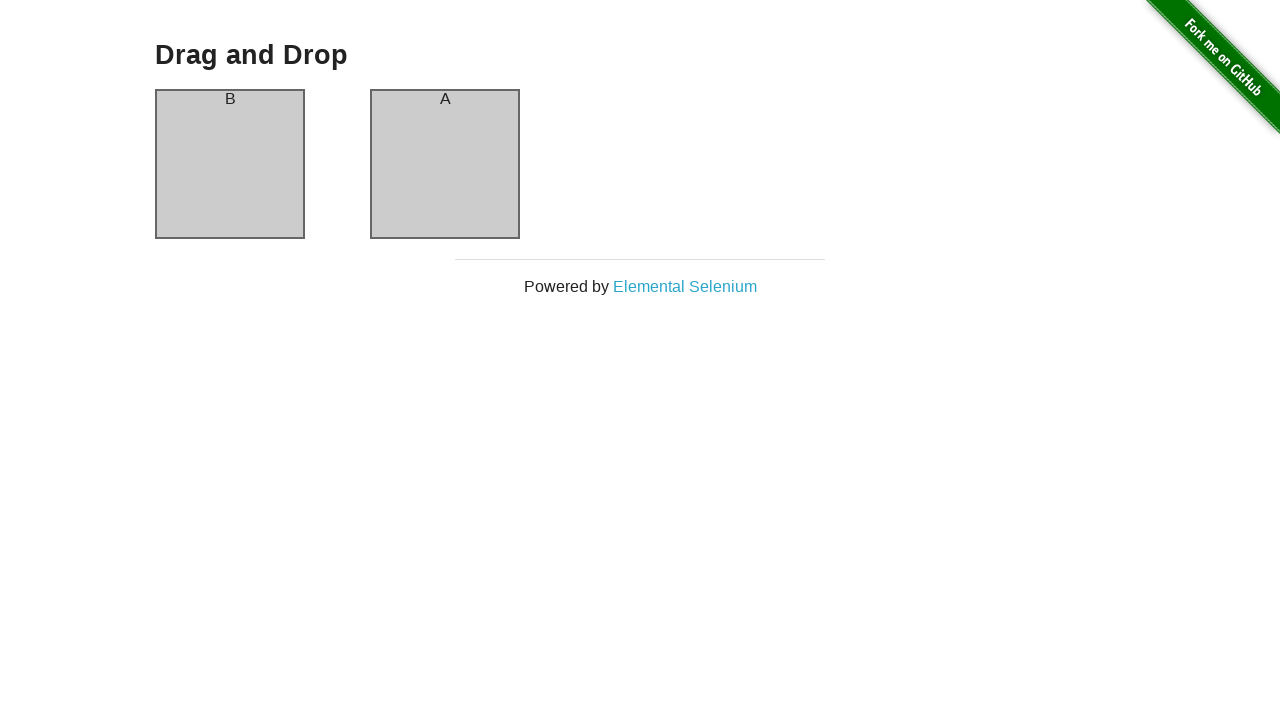